Tests JavaScript alert handling by triggering a confirmation alert and accepting it

Starting URL: http://www.tizag.com/javascriptT/javascriptalert.php

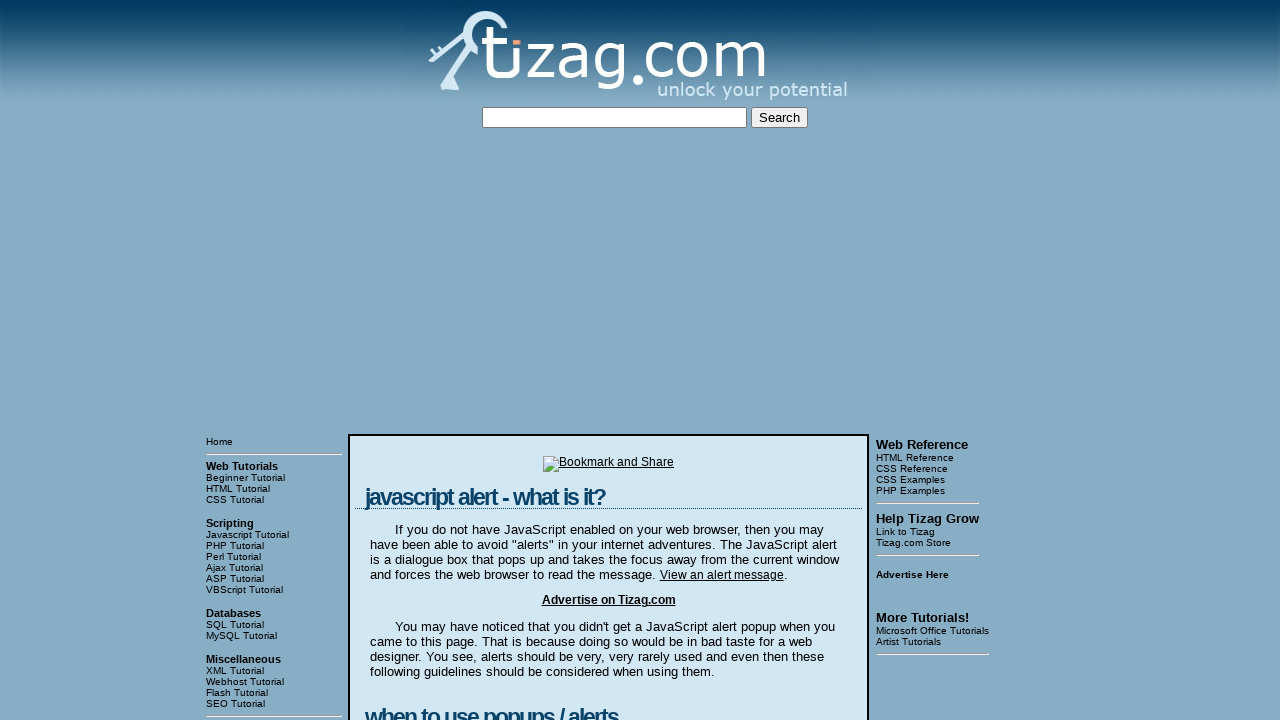

Clicked the Confirmation Alert button to trigger JavaScript alert at (428, 361) on input[value='Confirmation Alert']
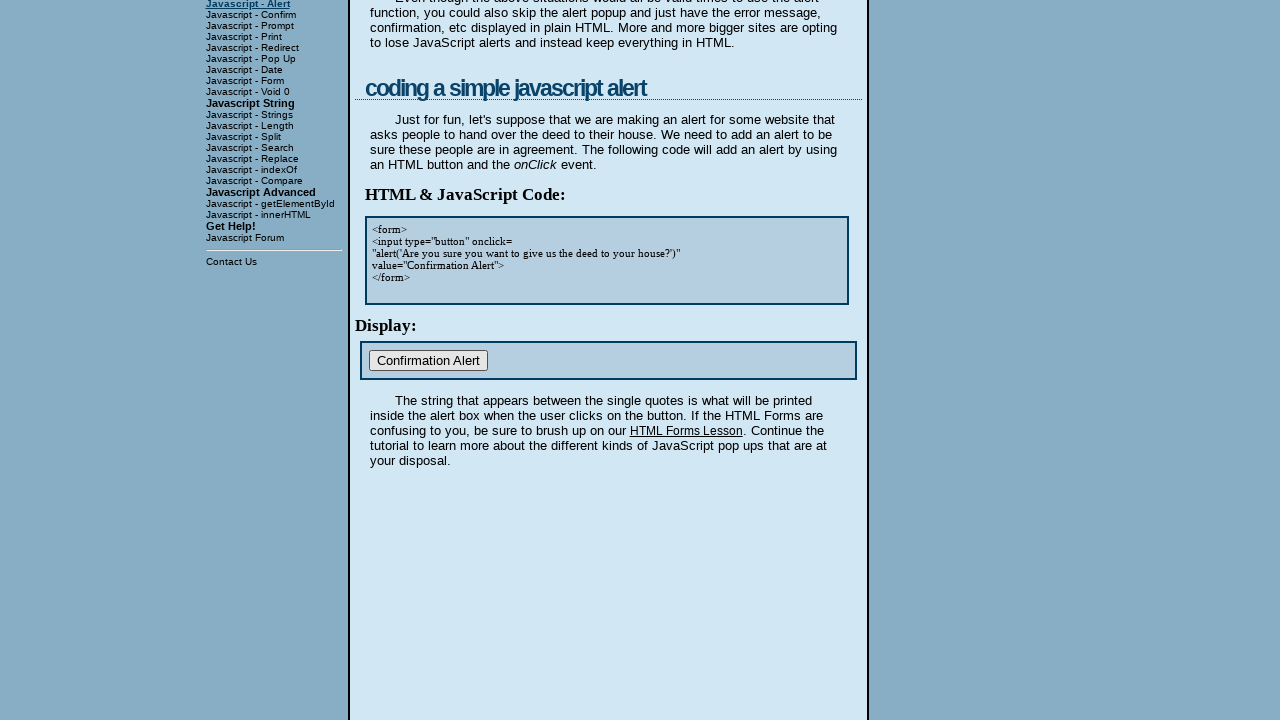

Set up dialog handler to accept the confirmation alert
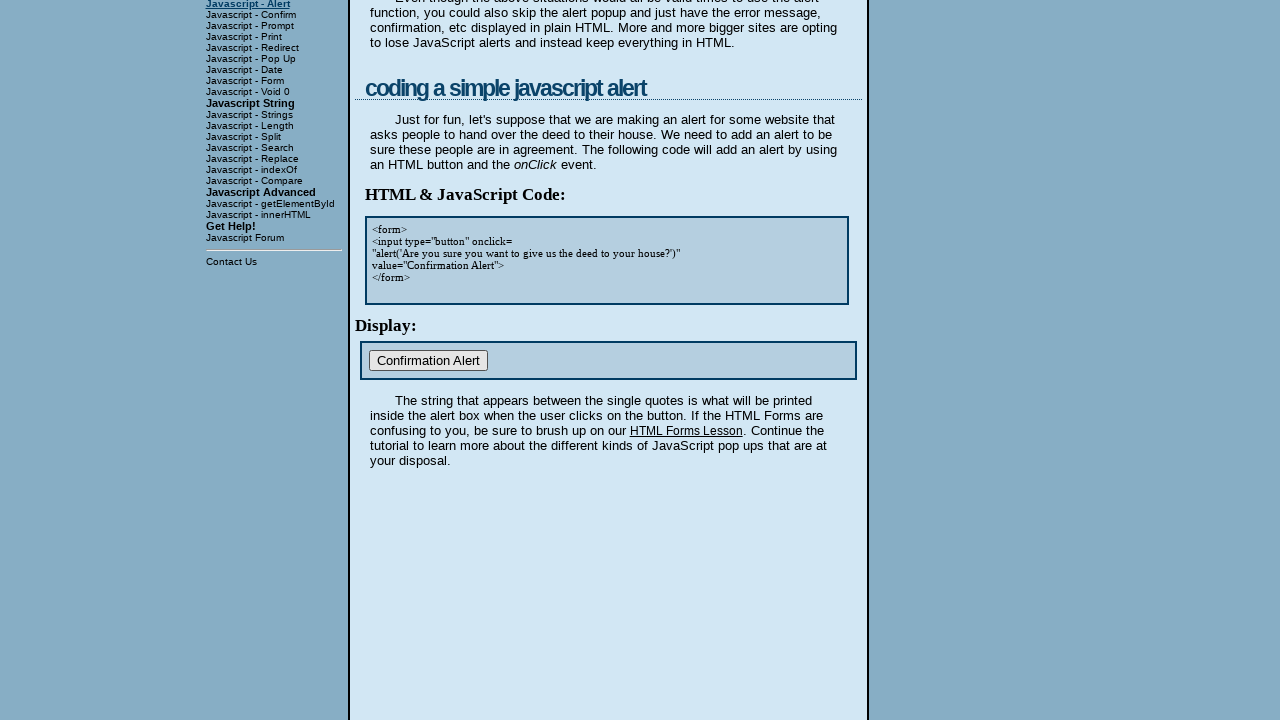

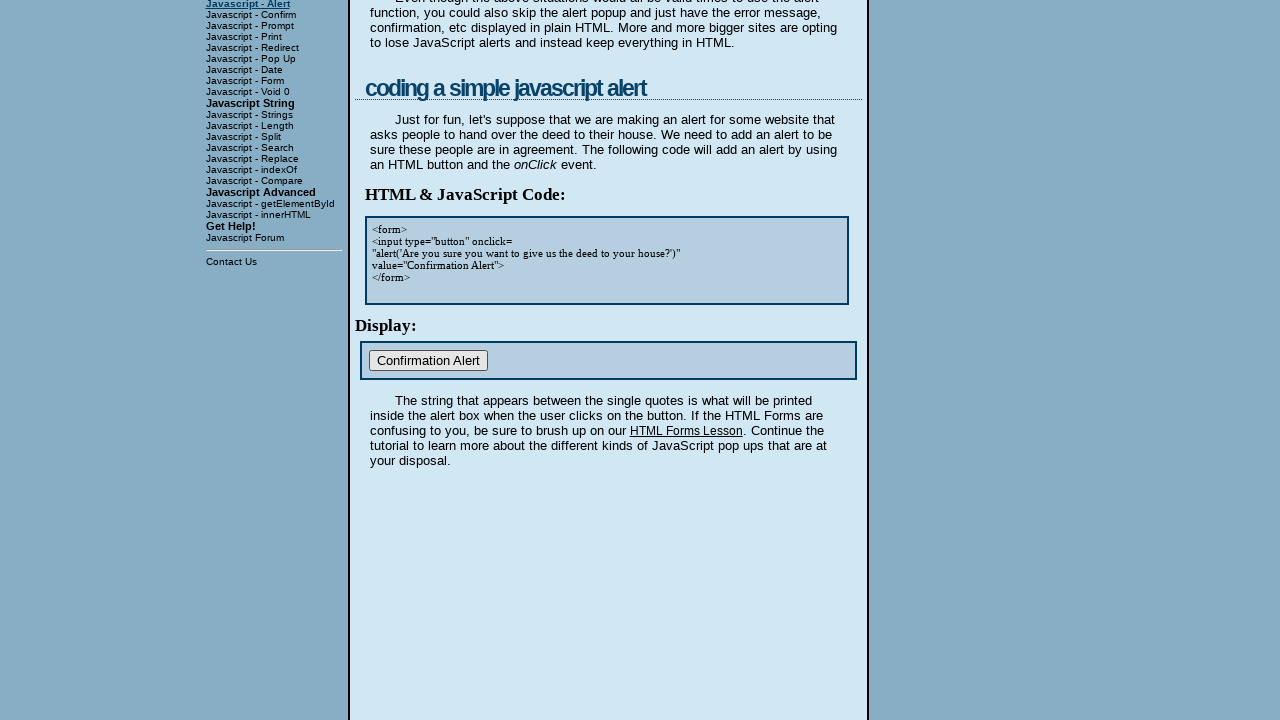